Tests floating menu functionality by scrolling down and clicking on each menu item (Home, News, Contact, About) and verifying URL hash changes.

Starting URL: https://the-internet.herokuapp.com/floating_menu

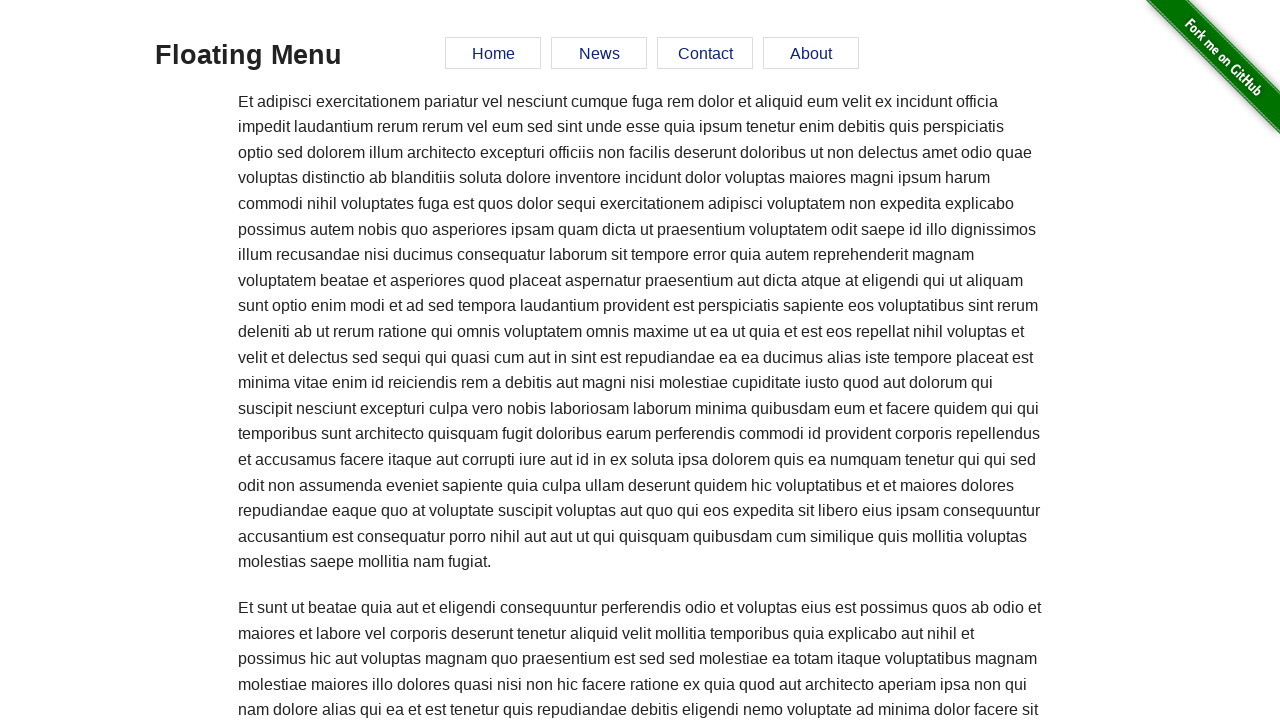

Waited for h3 element to load on floating menu page
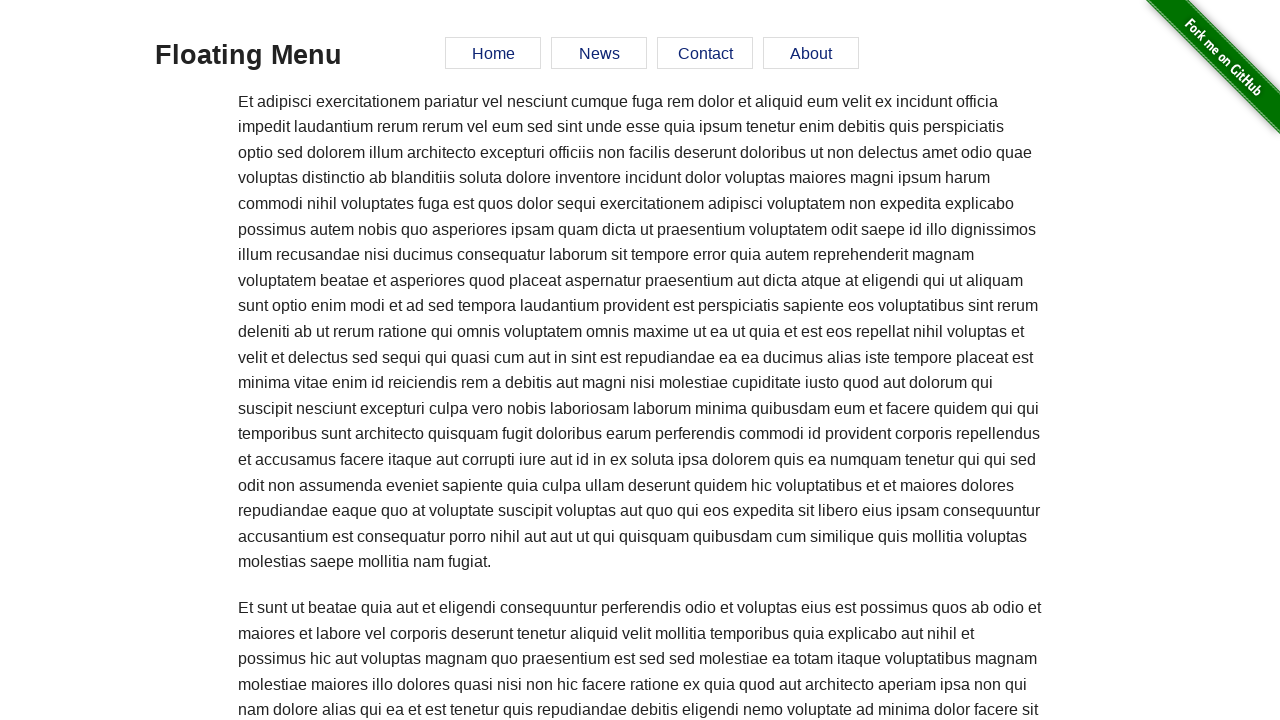

Verified 'Floating Menu' title is present on the page
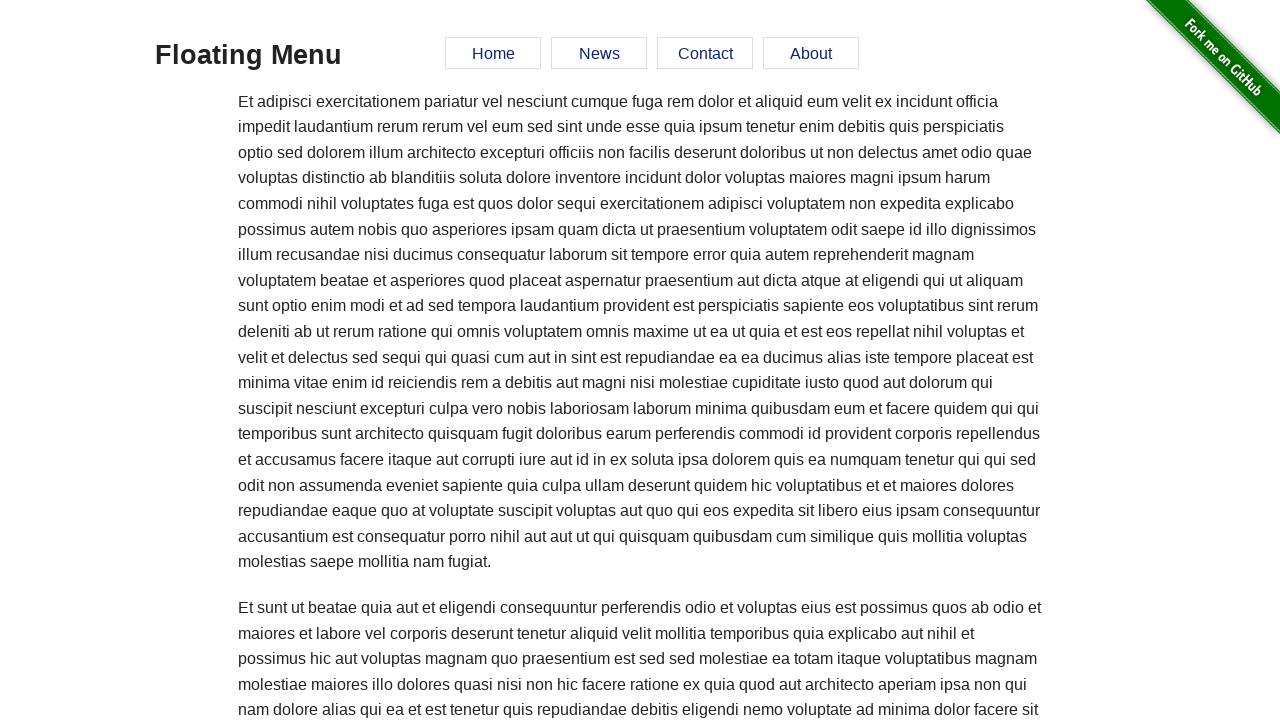

Scrolled down to reveal floating menu content
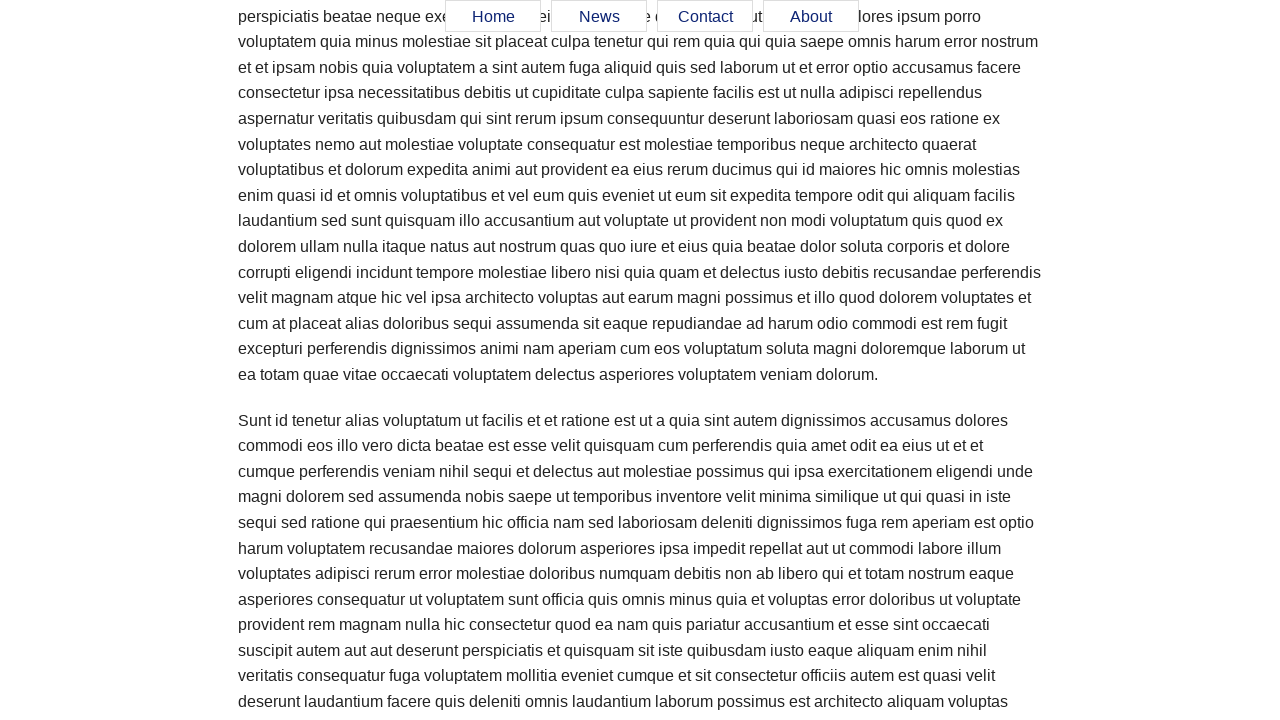

Clicked Home menu item in floating menu at (493, 17) on #menu a[href='#home']
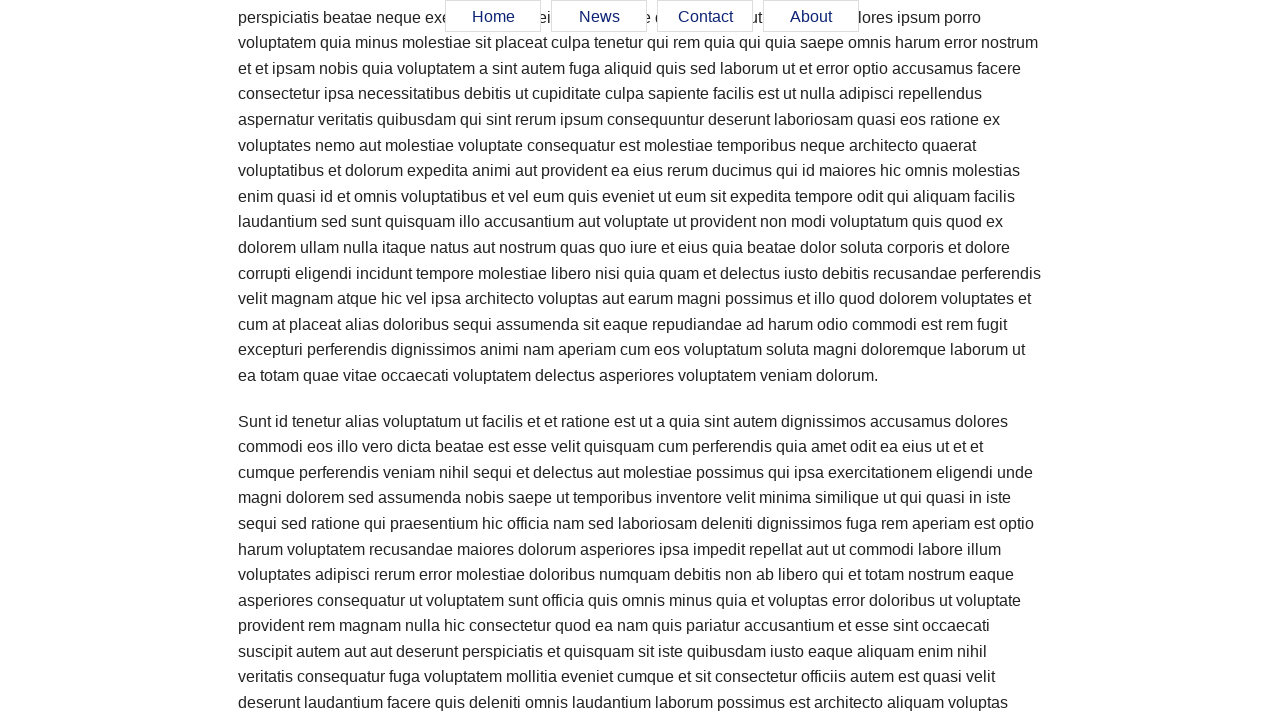

Verified URL changed to #home hash
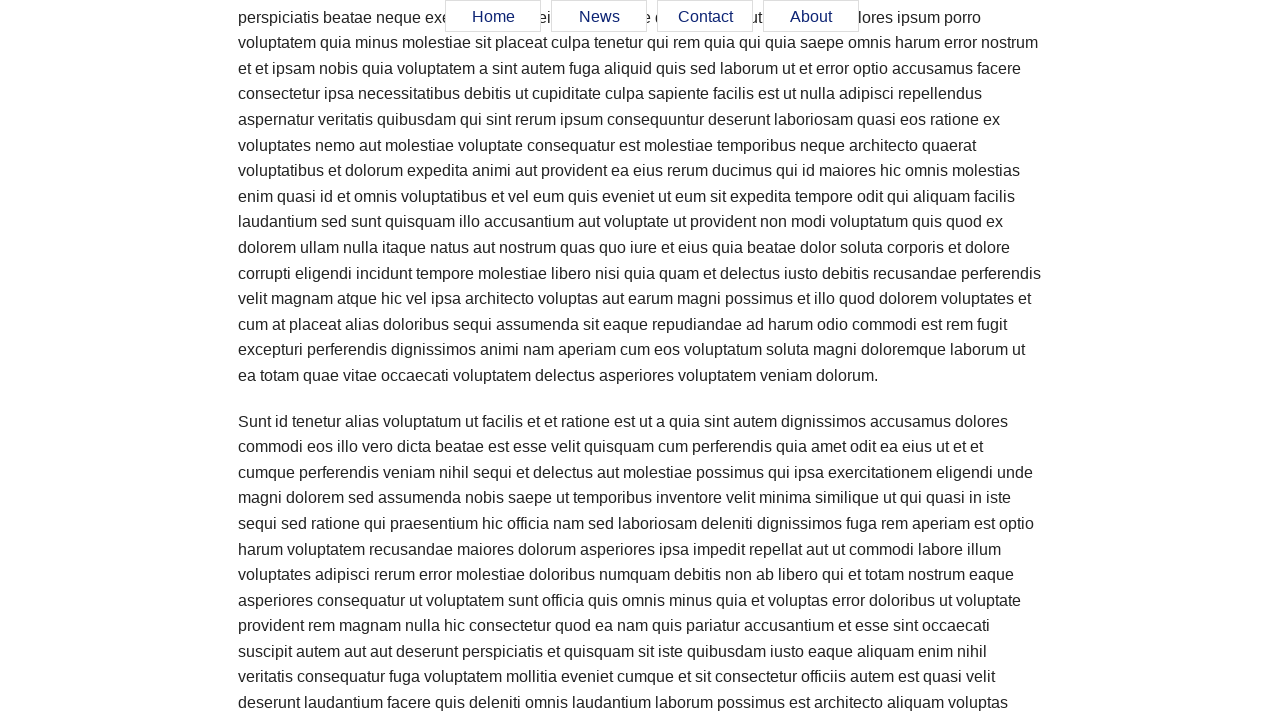

Clicked News menu item in floating menu at (599, 17) on #menu a[href='#news']
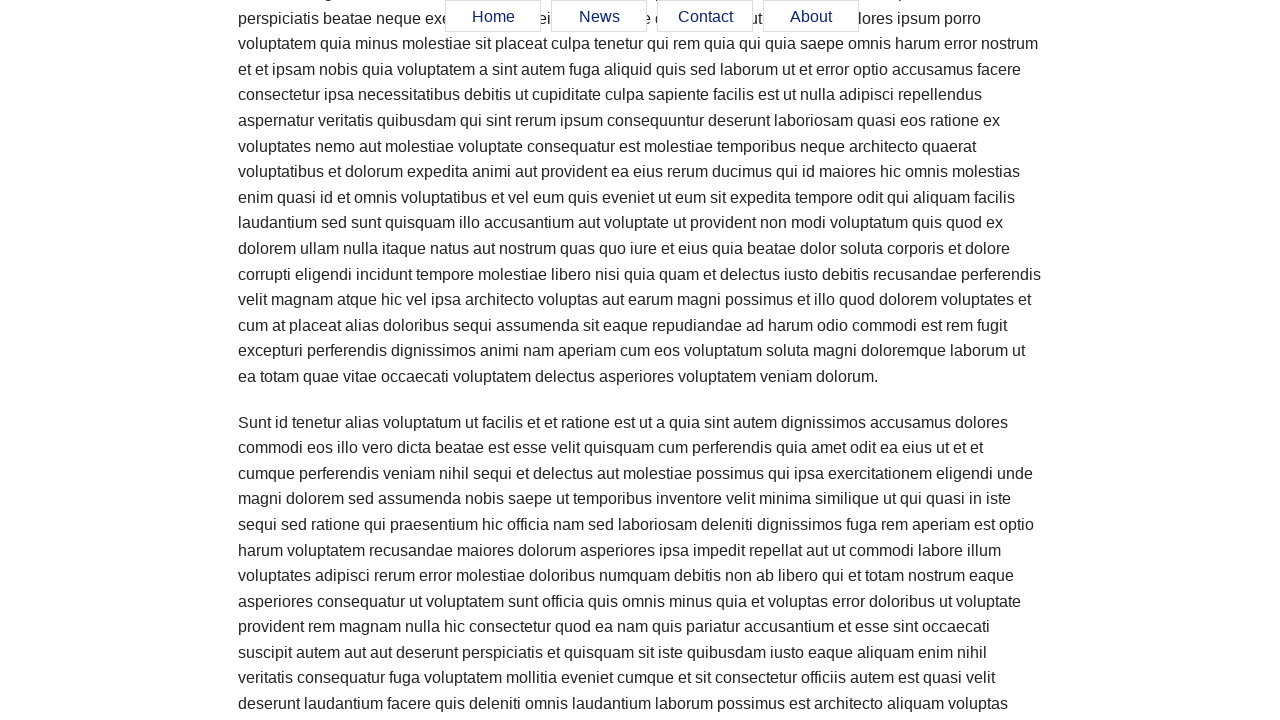

Verified URL changed to #news hash
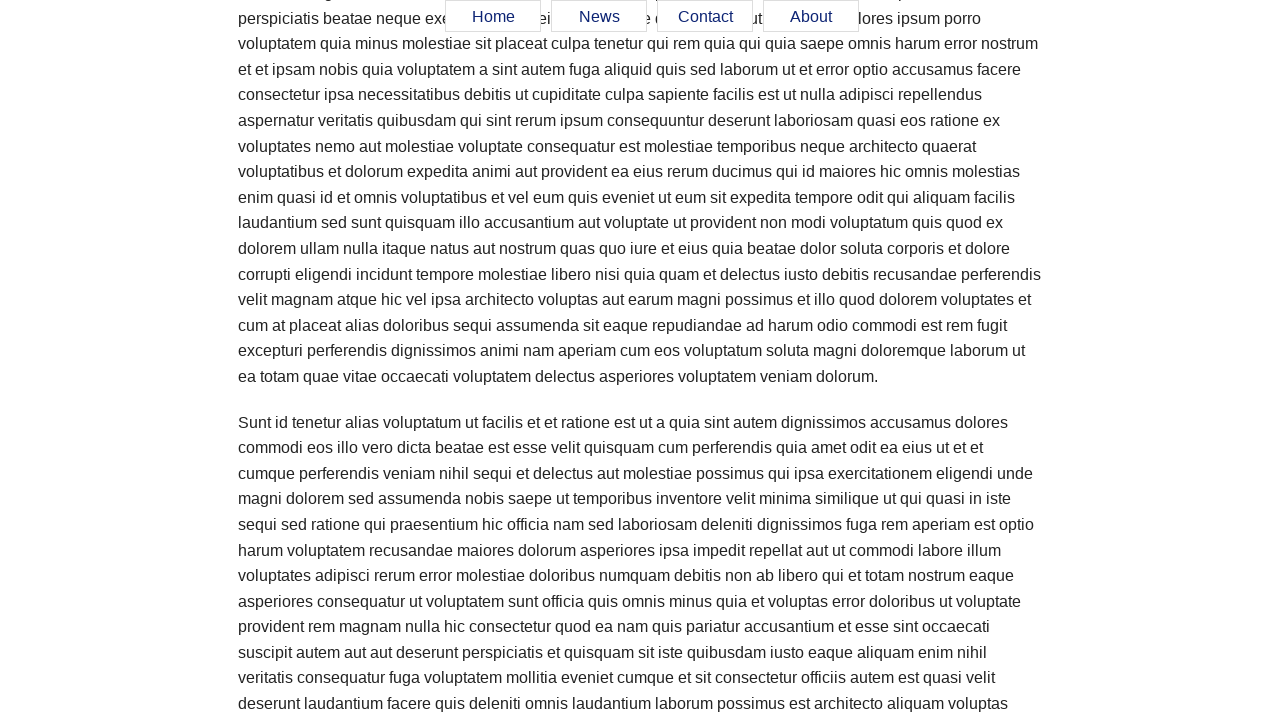

Clicked Contact menu item in floating menu at (705, 17) on #menu a[href='#contact']
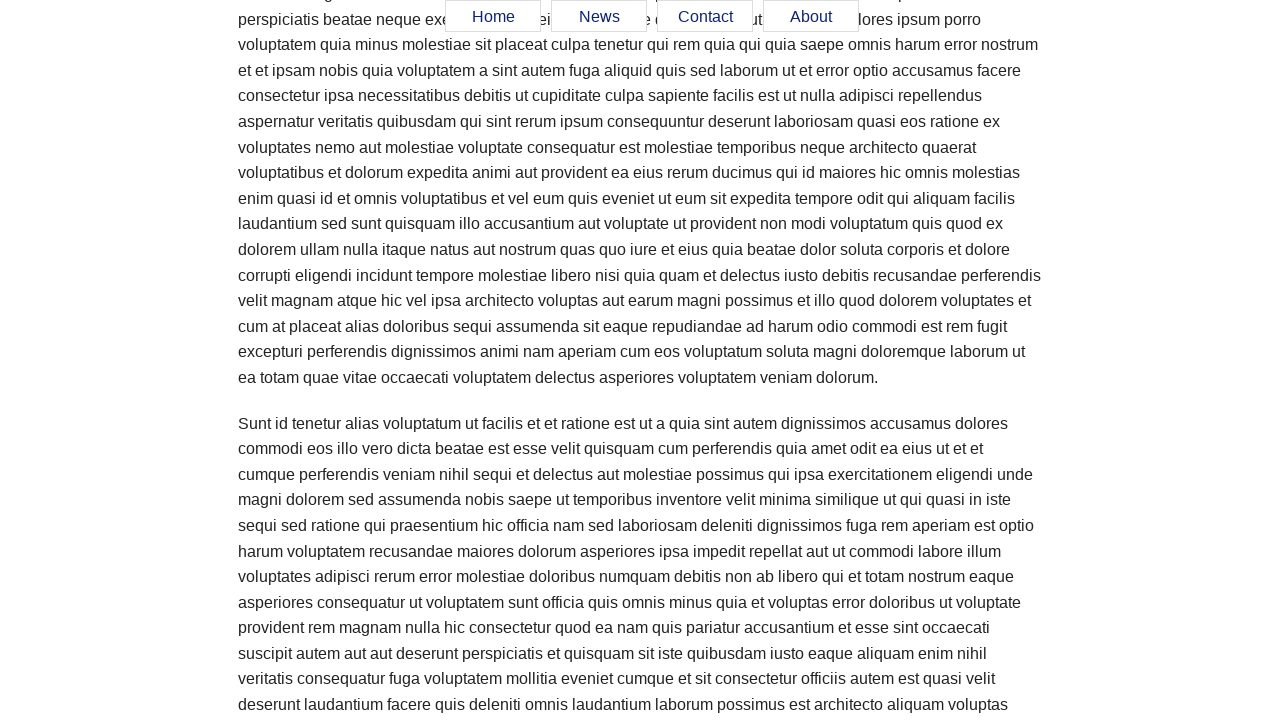

Verified URL changed to #contact hash
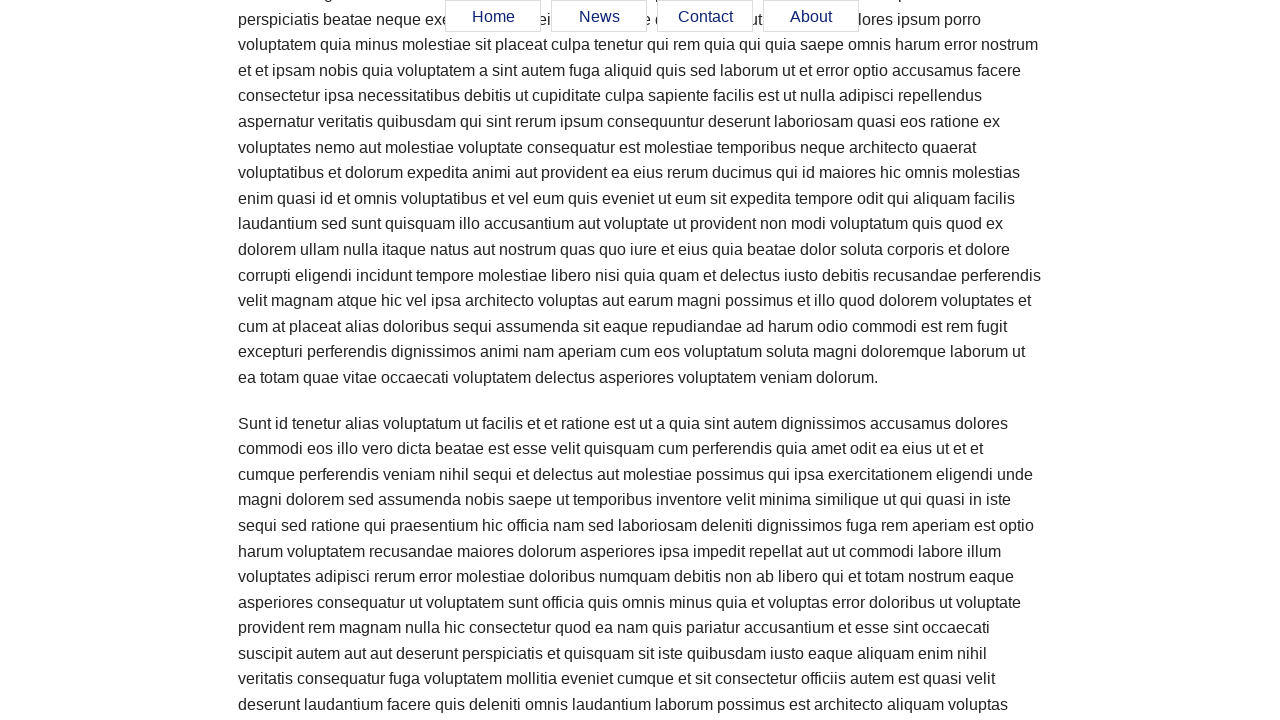

Clicked About menu item in floating menu at (811, 17) on #menu a[href='#about']
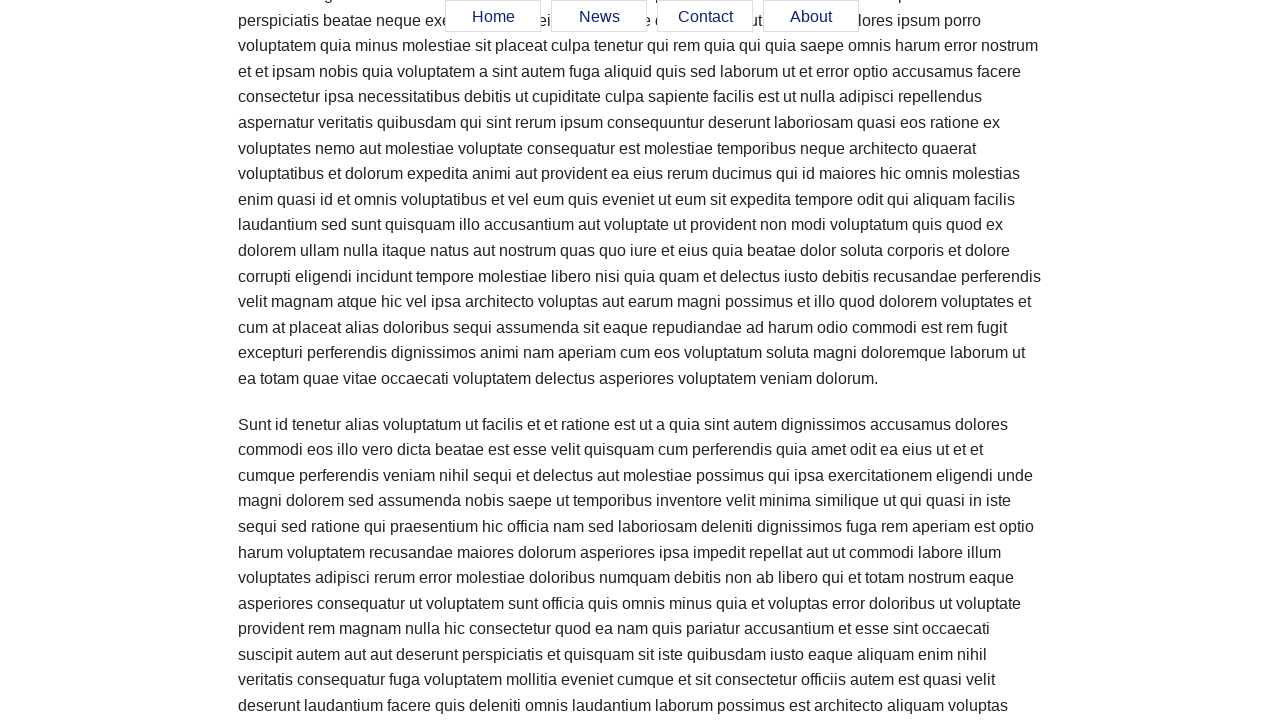

Verified URL changed to #about hash
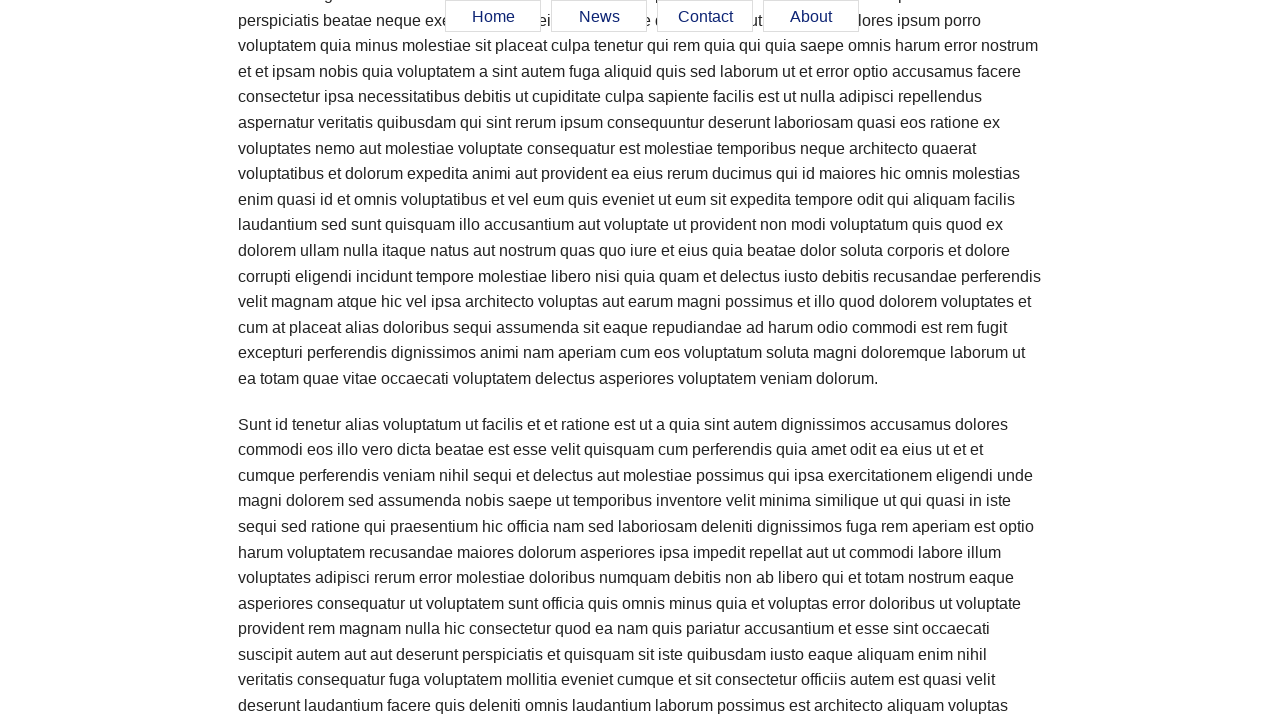

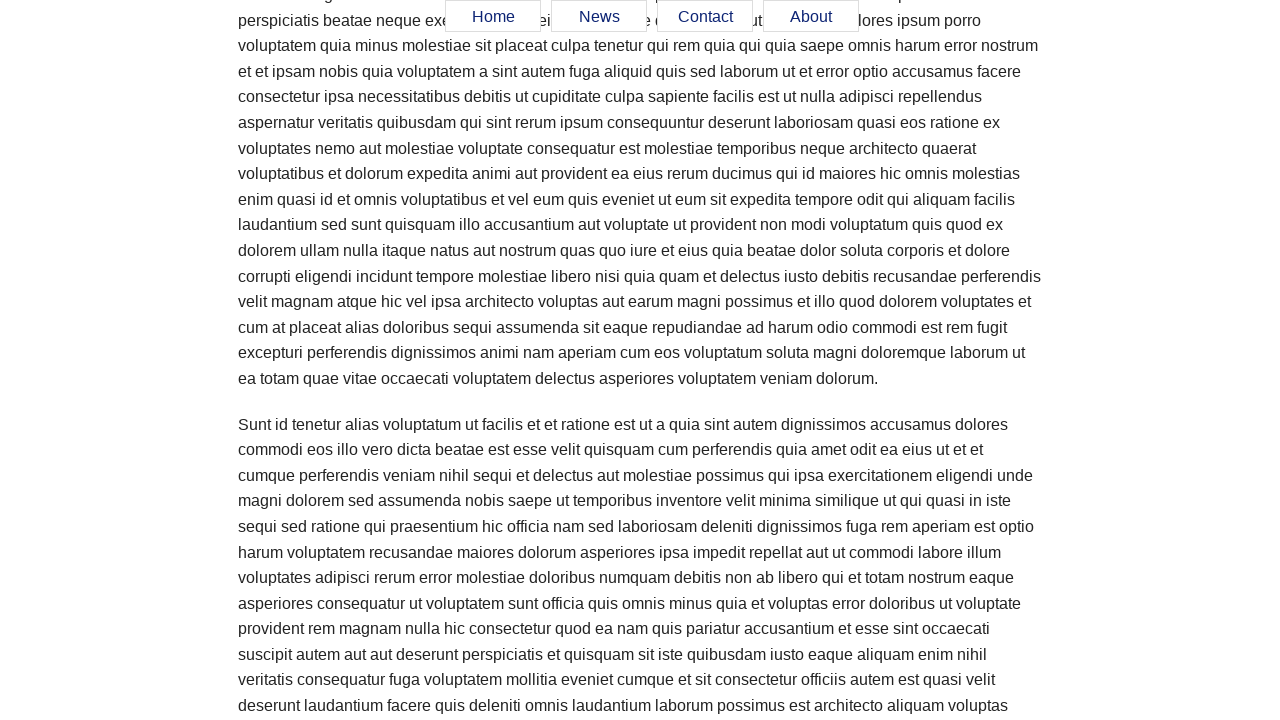